Tests explicit wait for an element to become visible before interacting with it

Starting URL: https://www.selenium.dev/selenium/web/dynamic.html

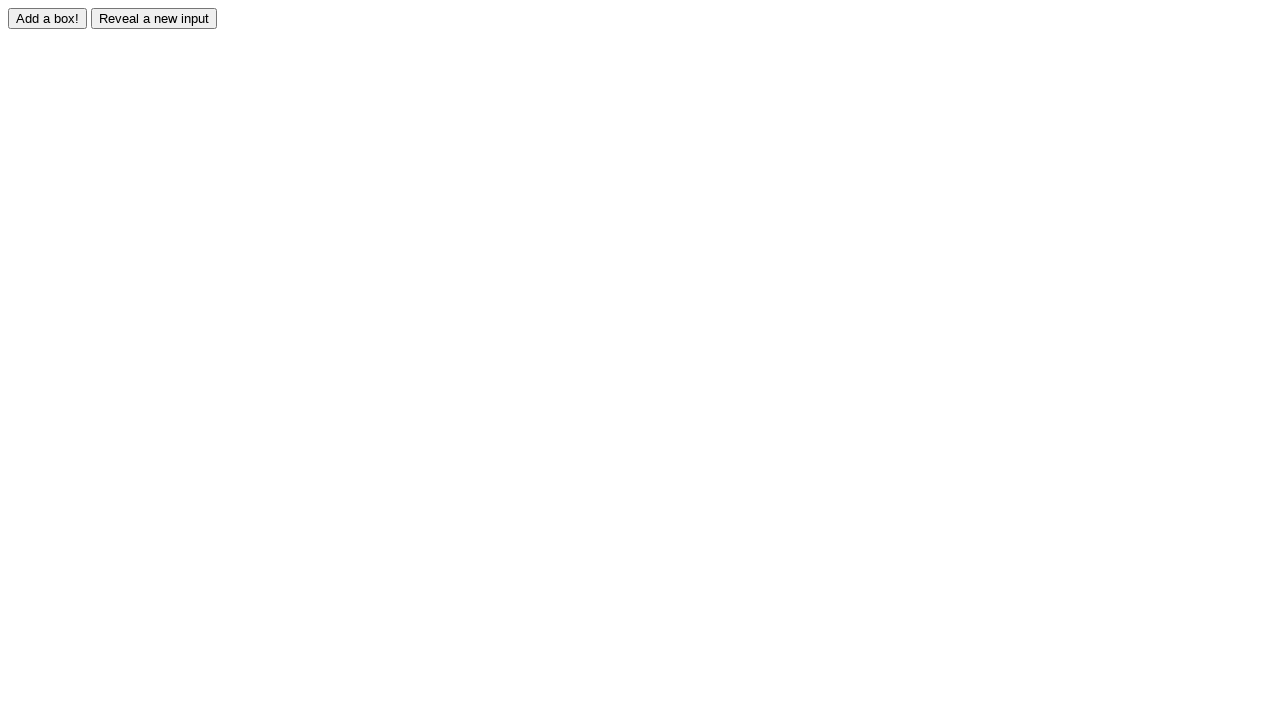

Navigated to dynamic.html test page
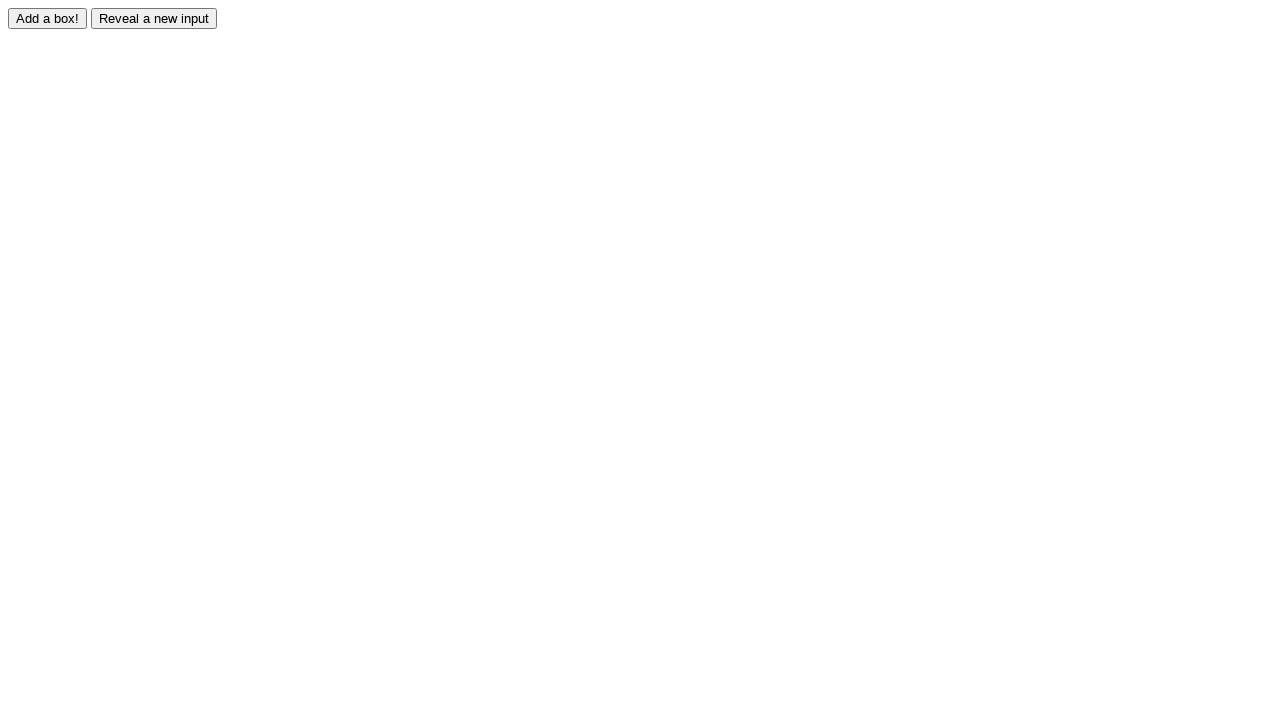

Clicked reveal button to show hidden element at (154, 18) on #reveal
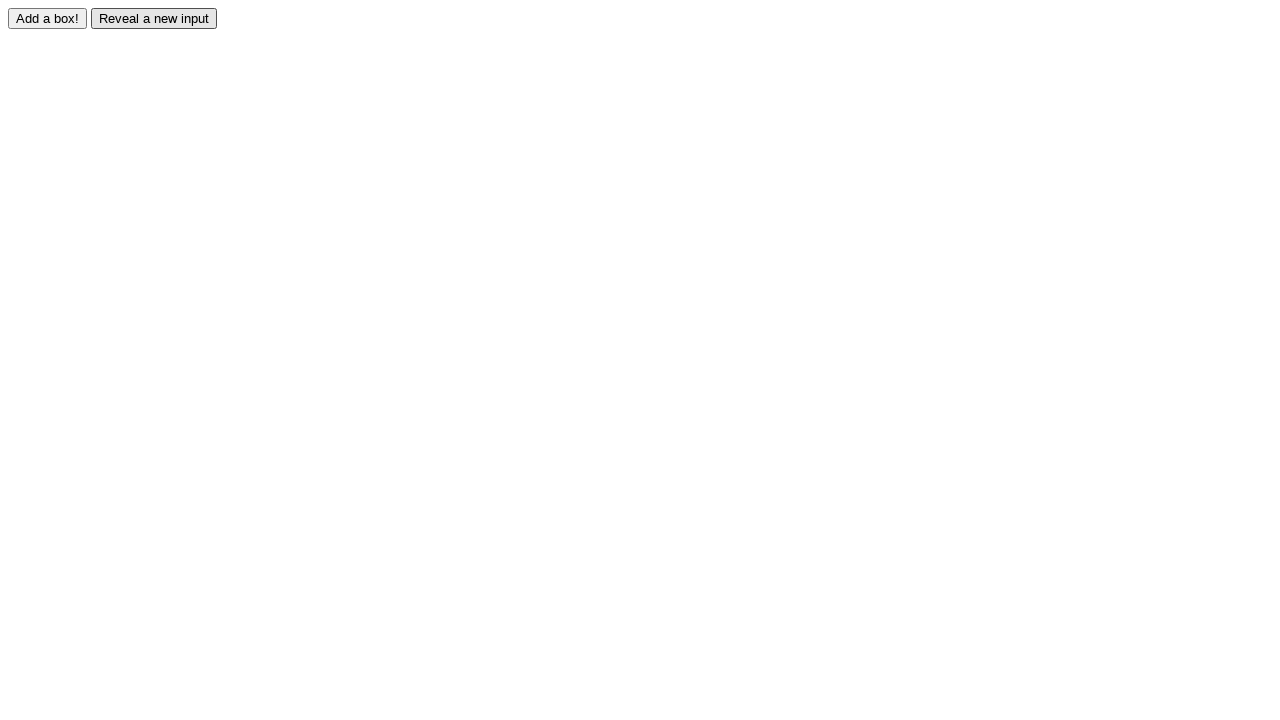

Explicitly waited for revealed element to become visible
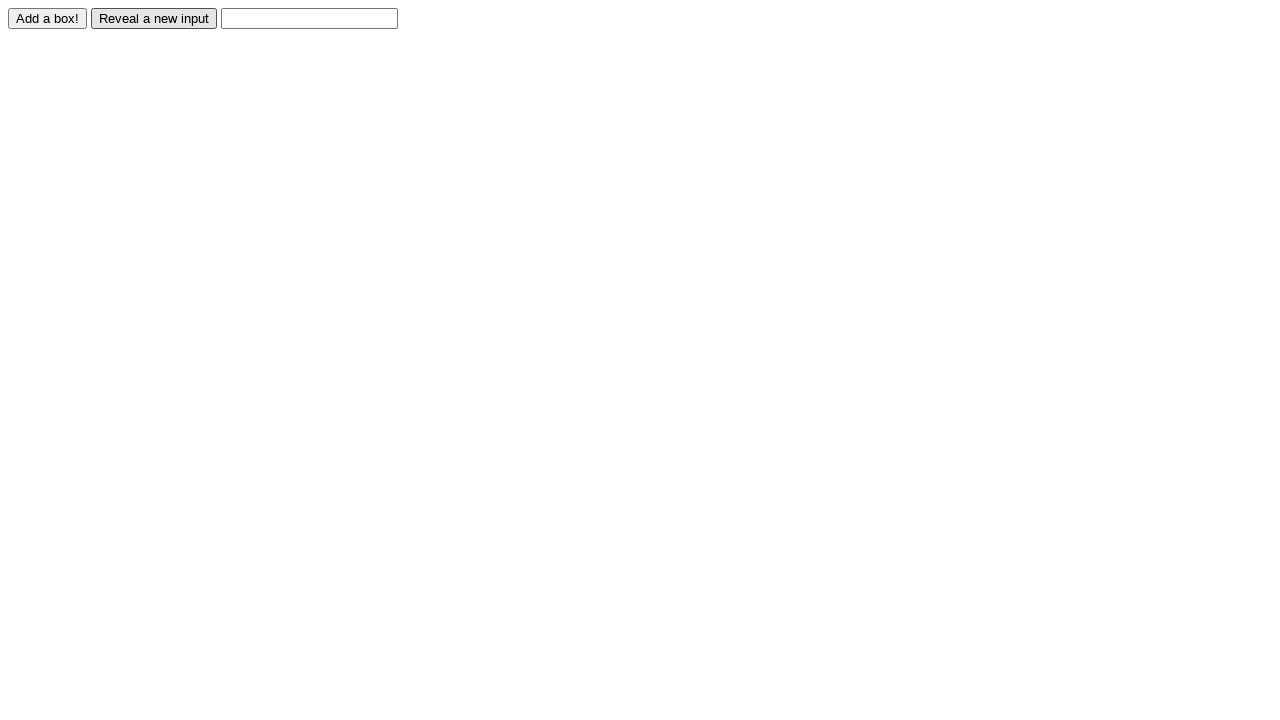

Filled revealed element with 'Displayed' on #revealed
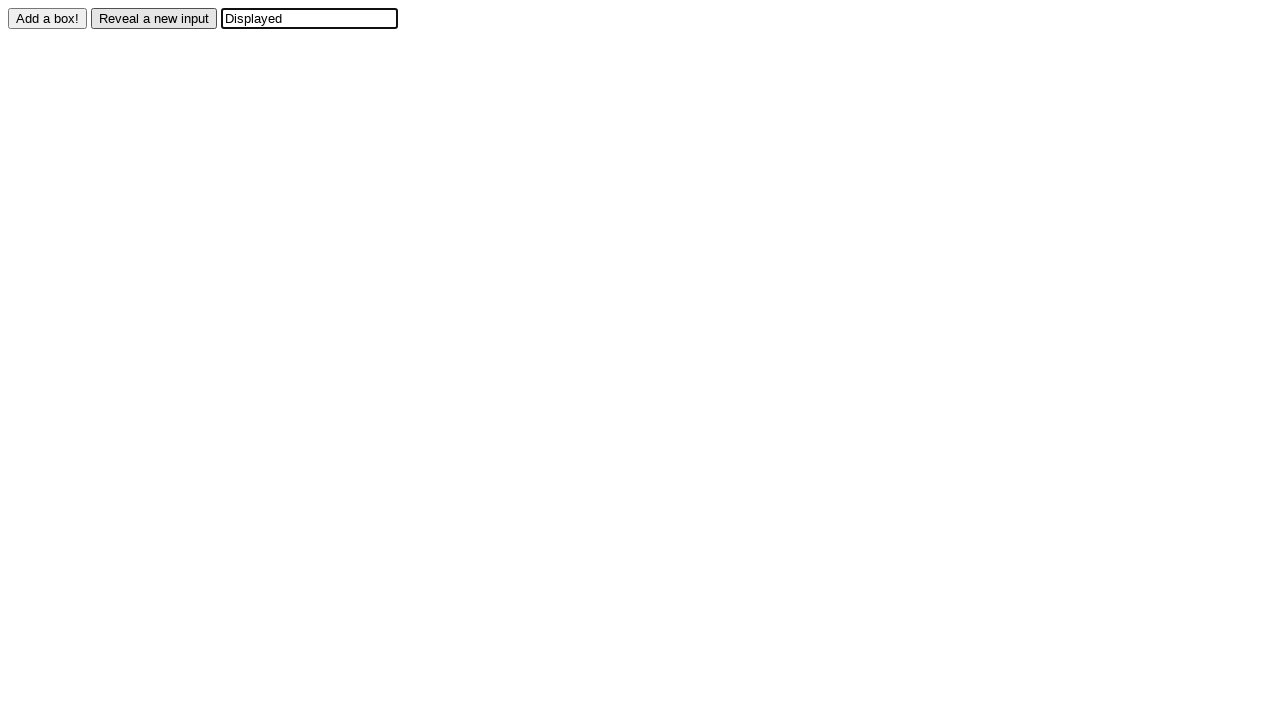

Verified that 'Displayed' was successfully entered into the revealed element
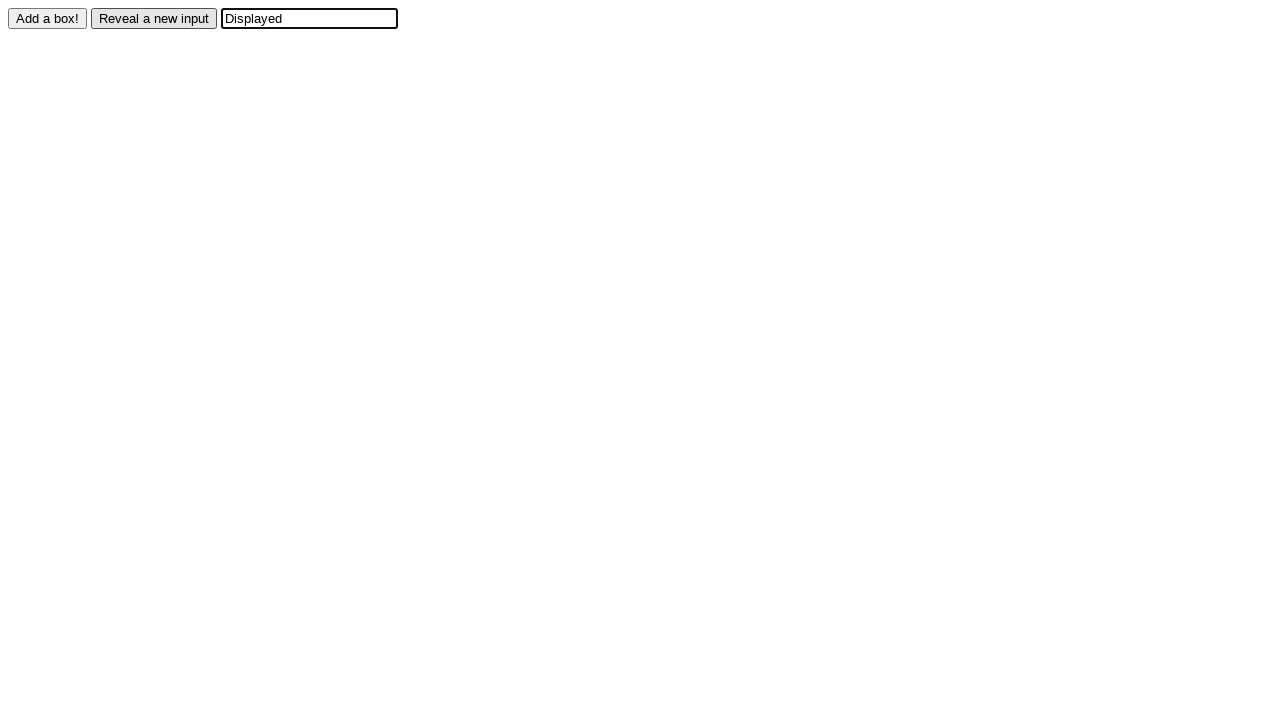

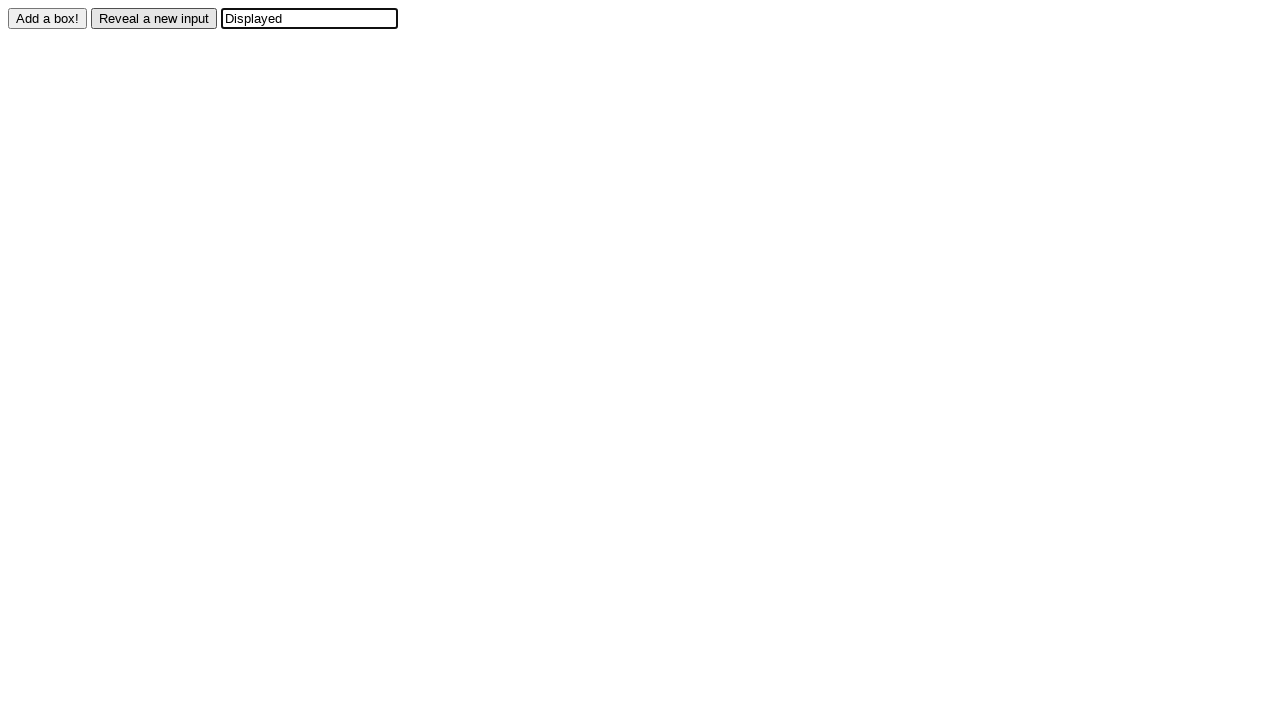